Tests page scrolling functionality using keyboard keys including PAGE_DOWN, PAGE_UP, ARROW_DOWN, and ARROW_UP to navigate through a webpage

Starting URL: https://www.techproeducation.com

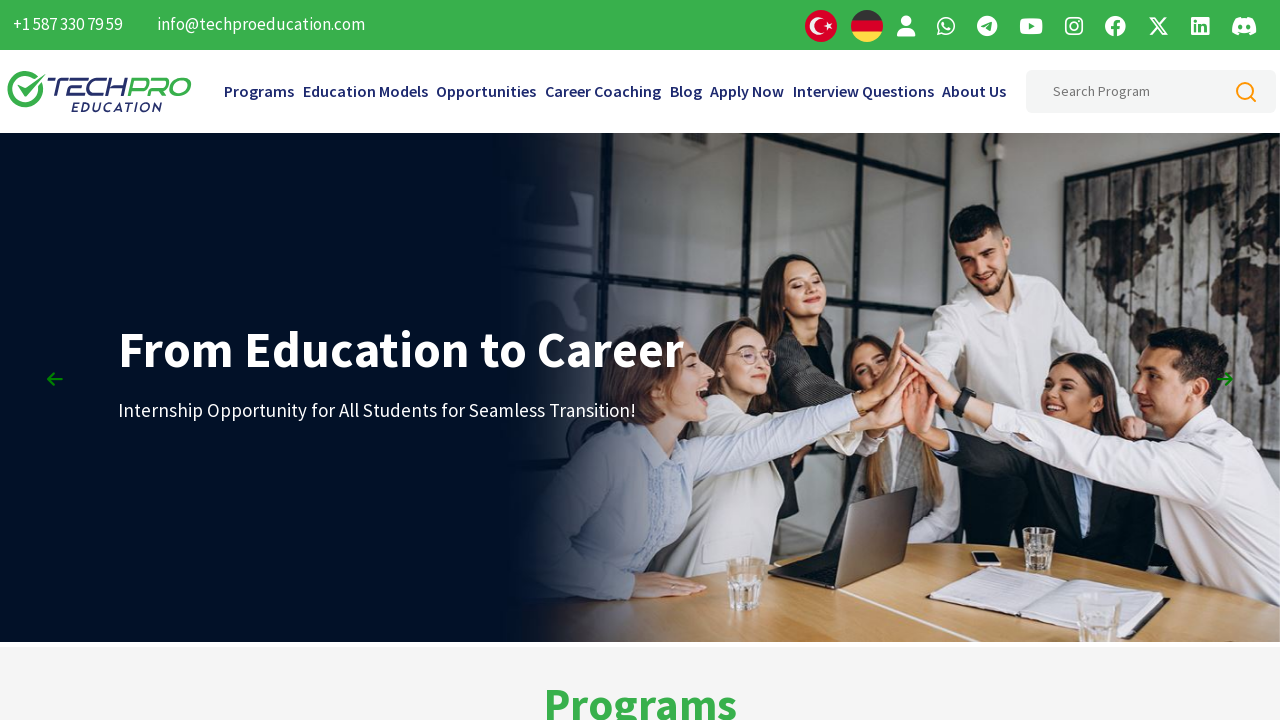

Pressed PAGE_DOWN key to scroll down
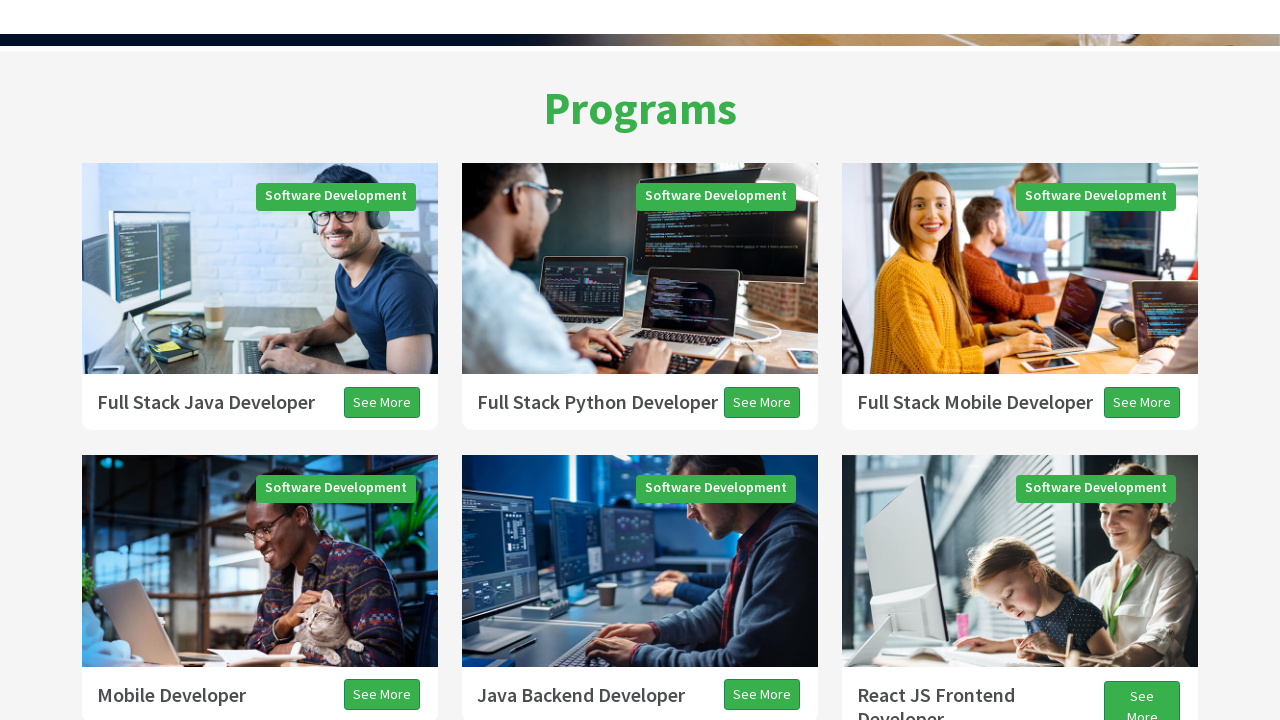

Pressed PAGE_DOWN key to scroll down (2nd time)
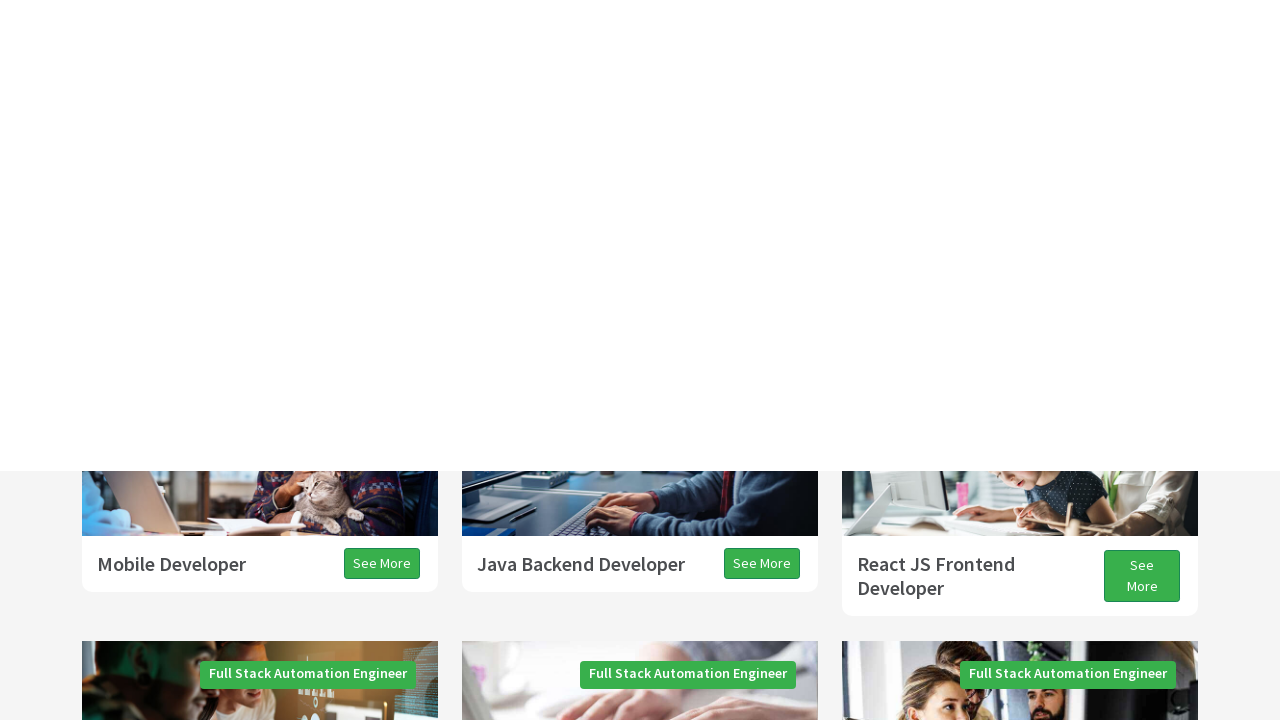

Pressed PAGE_DOWN key to scroll down (3rd time)
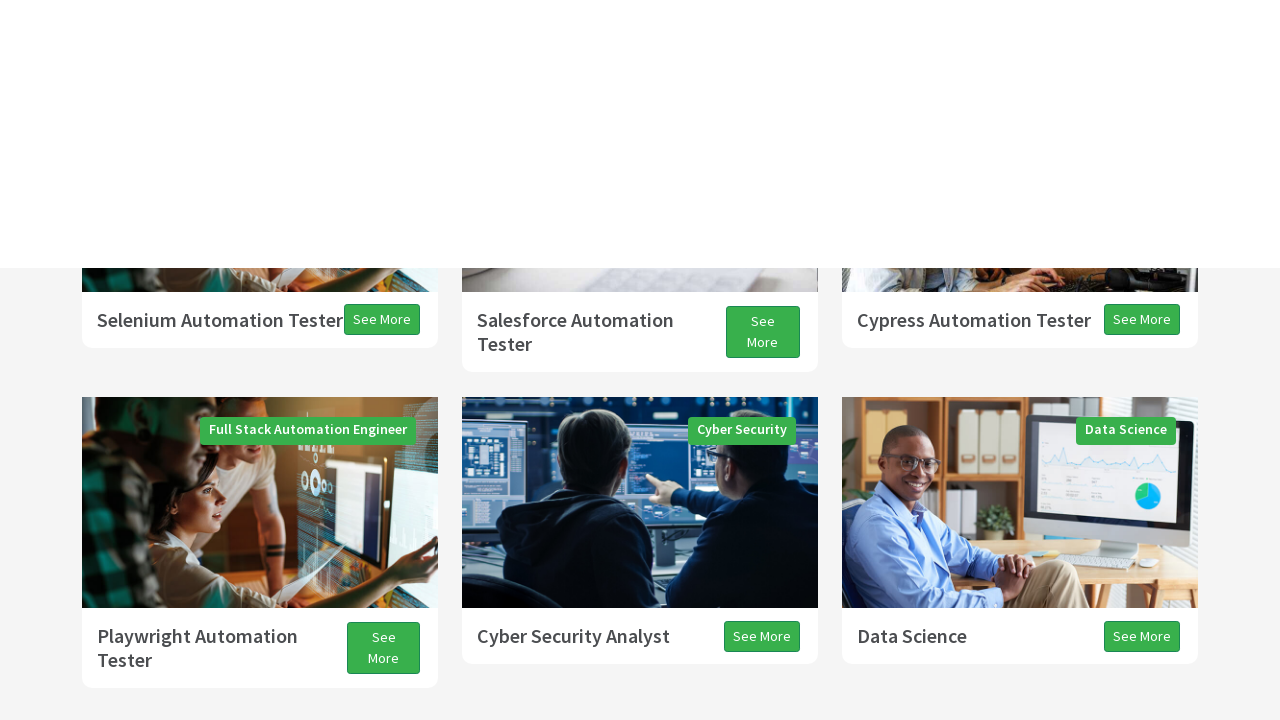

Pressed ARROW_DOWN key for small scroll down
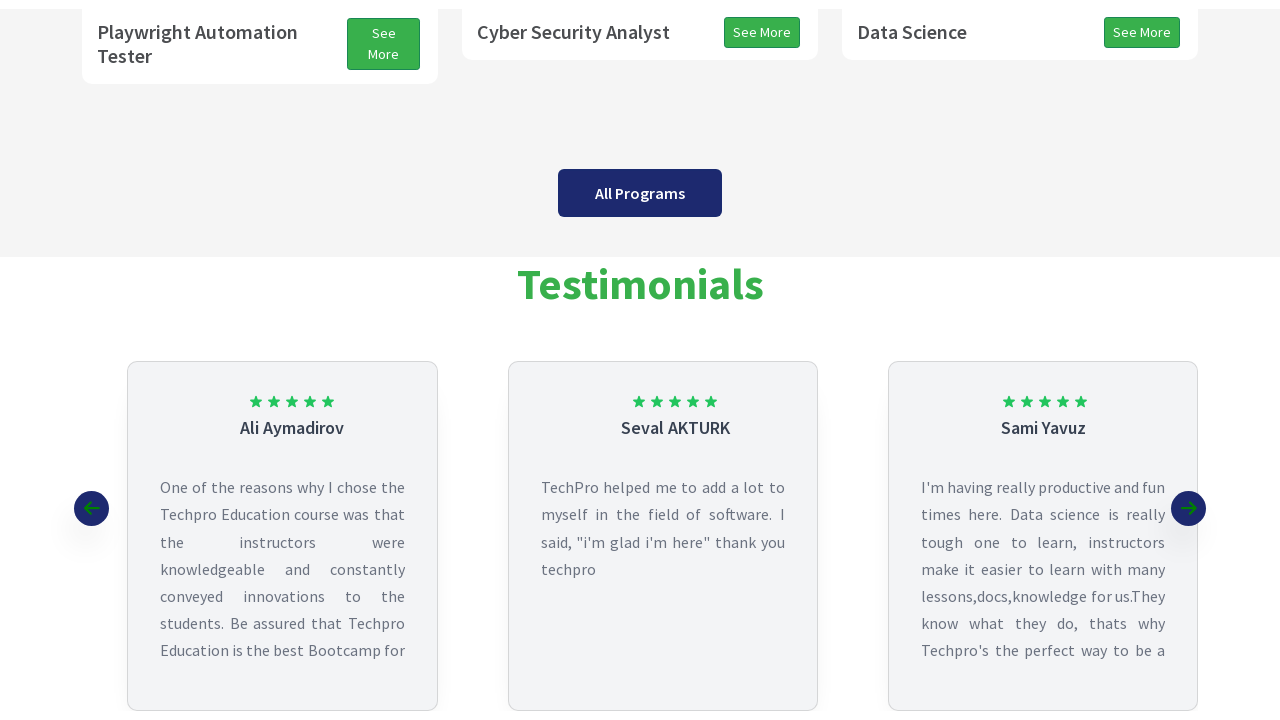

Pressed PAGE_UP key to scroll up
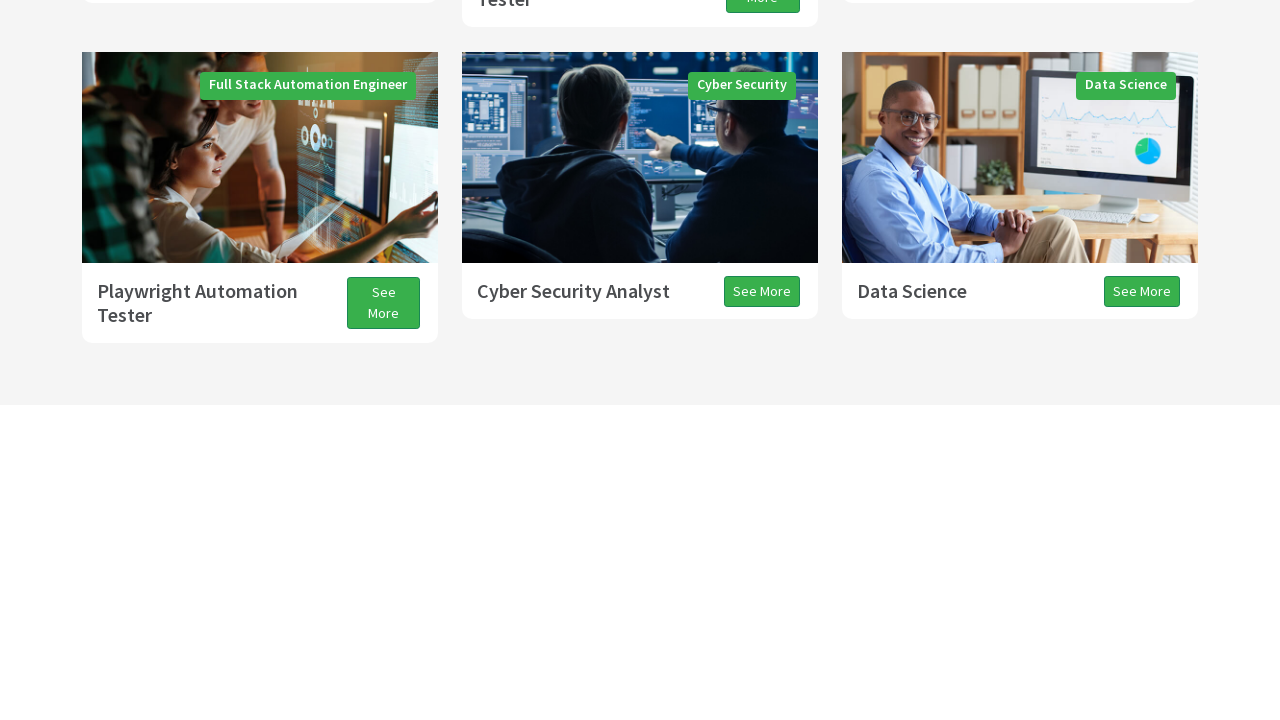

Pressed ARROW_UP key for small scroll up
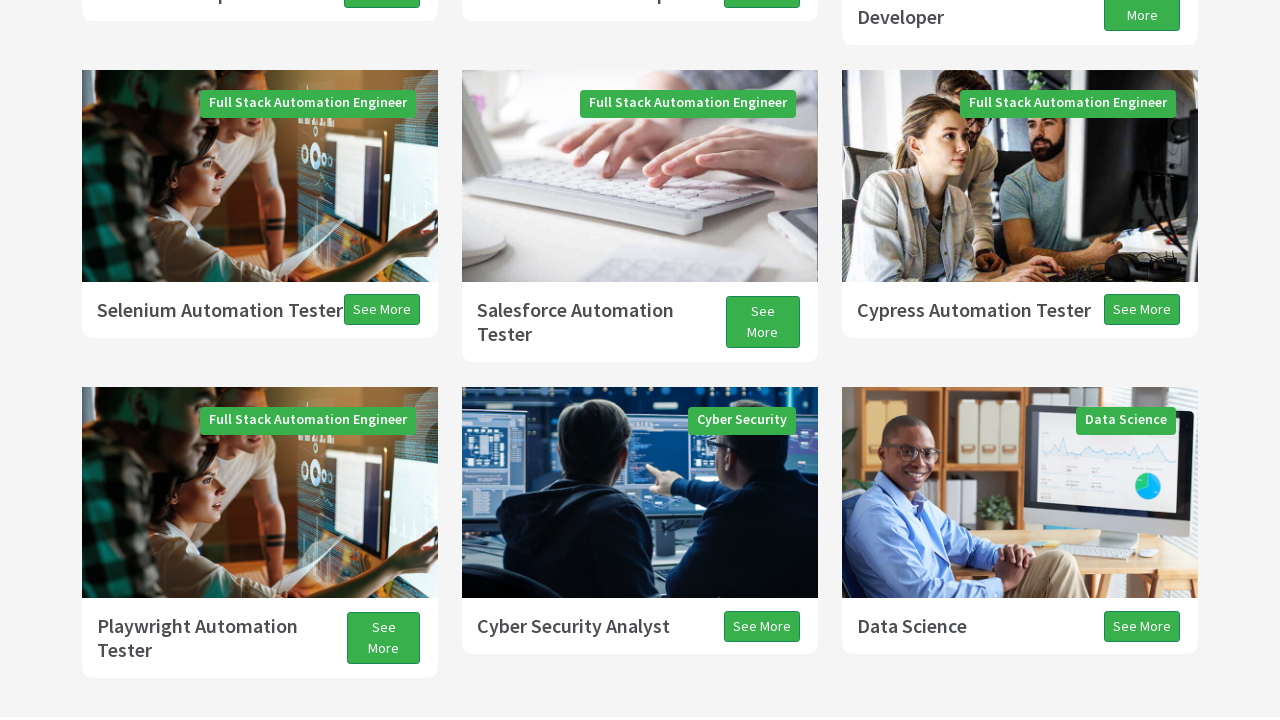

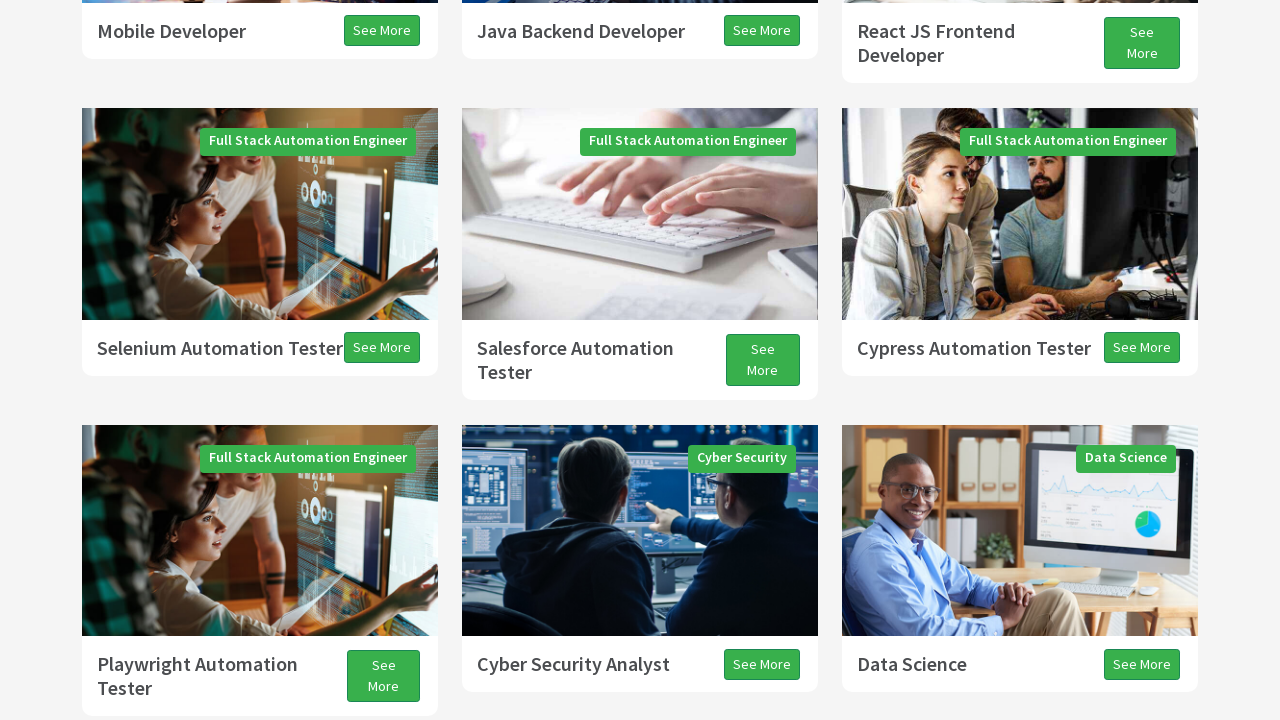